Tests double-click functionality by scrolling to and double-clicking a test element

Starting URL: http://omayo.blogspot.com/

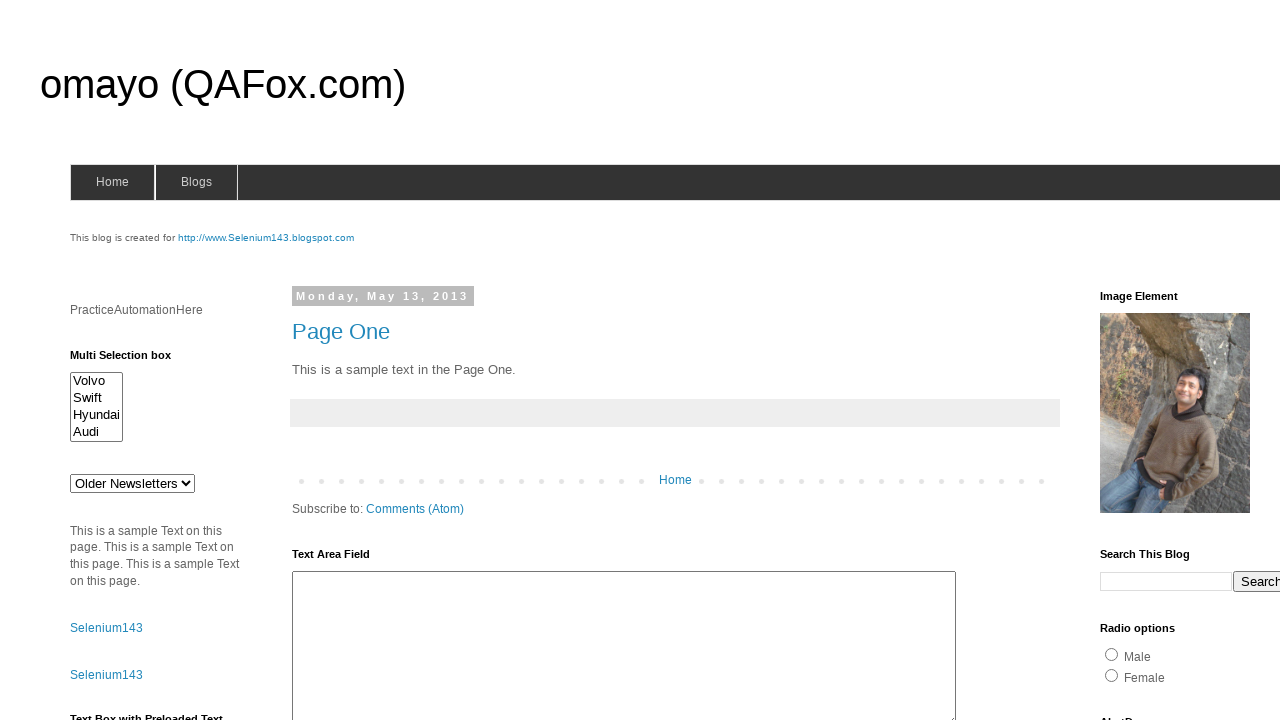

Scrolled page to position (500, 1500) to locate test element
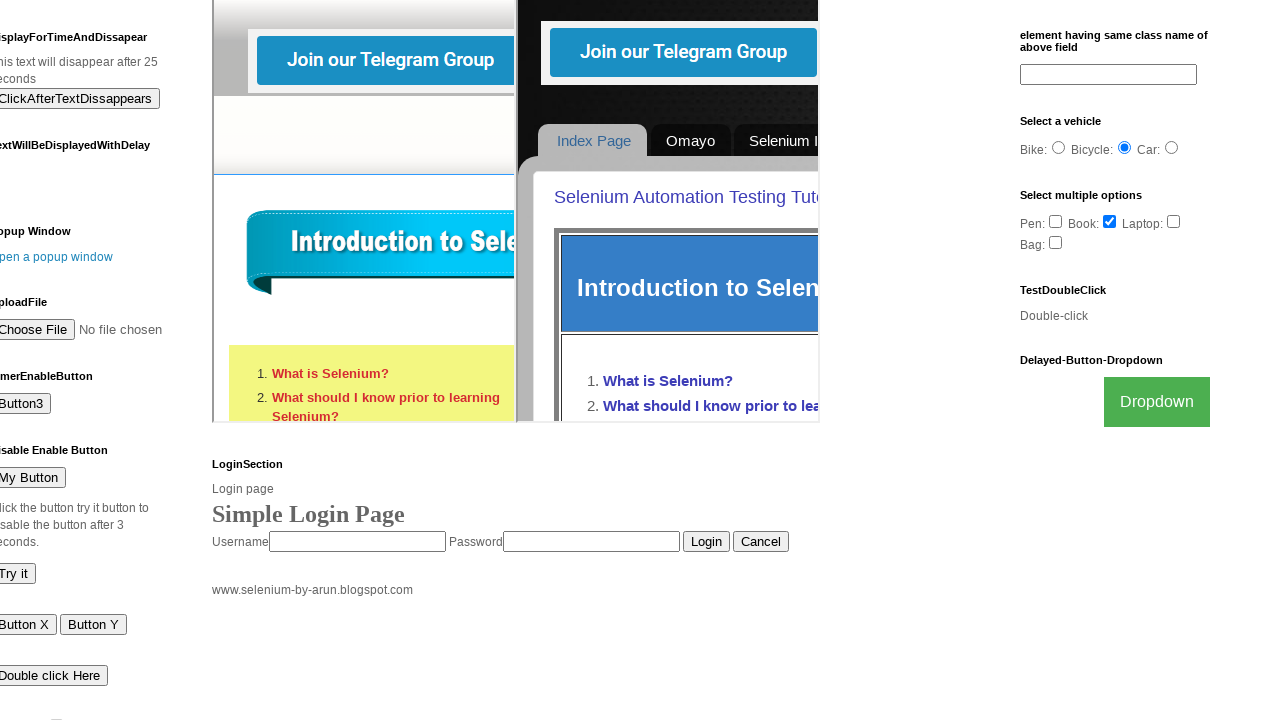

Double-clicked the test element with ID 'testdoubleclick' at (1115, 316) on #testdoubleclick
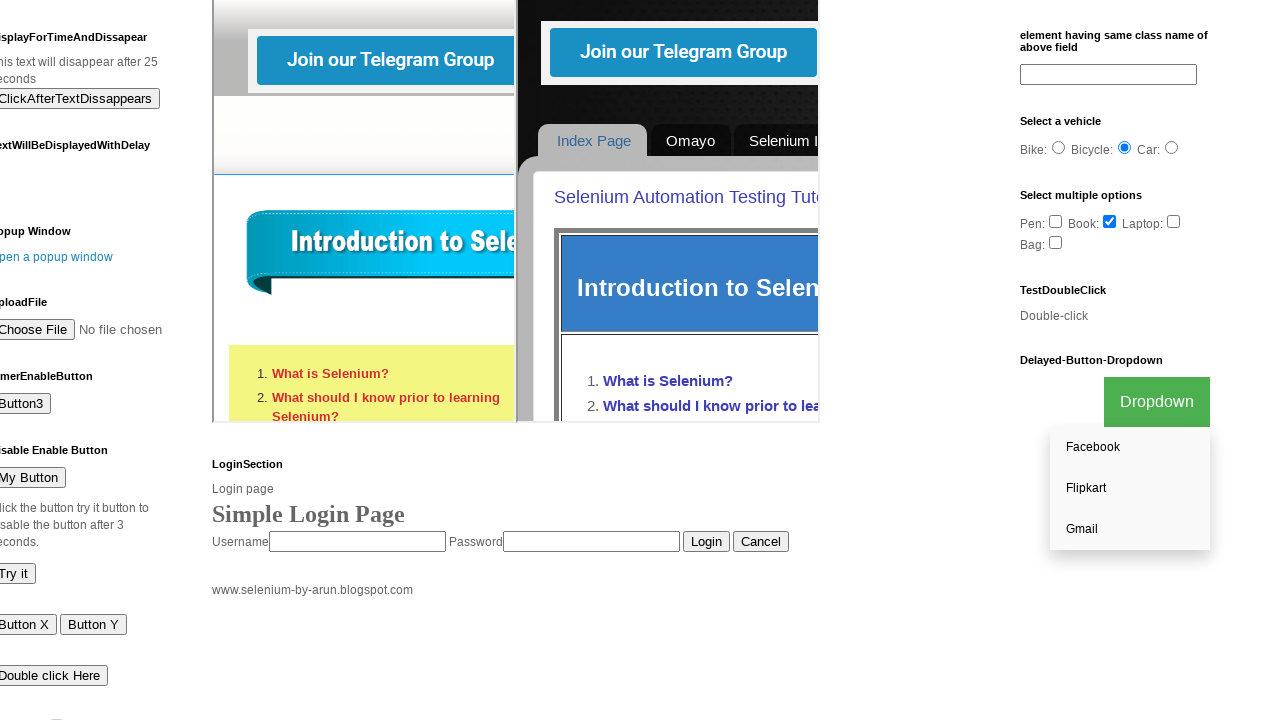

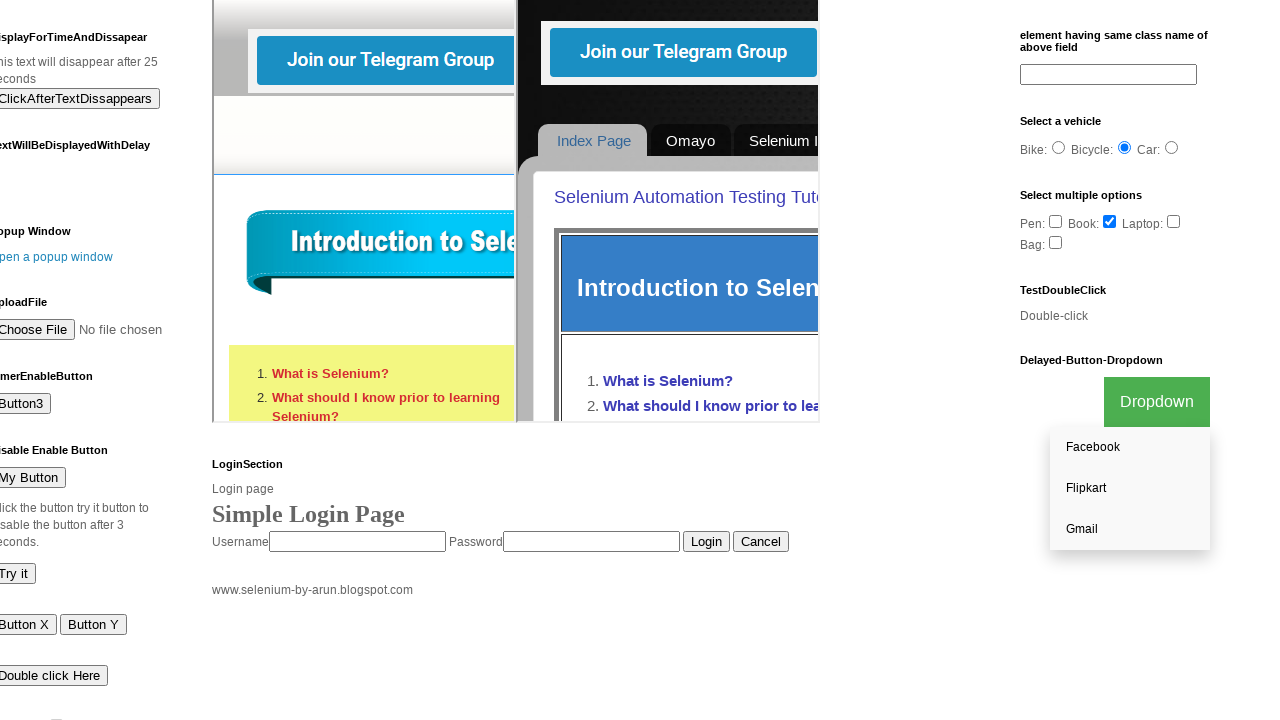